Tests that edits are saved when the input field loses focus (blur)

Starting URL: https://demo.playwright.dev/todomvc

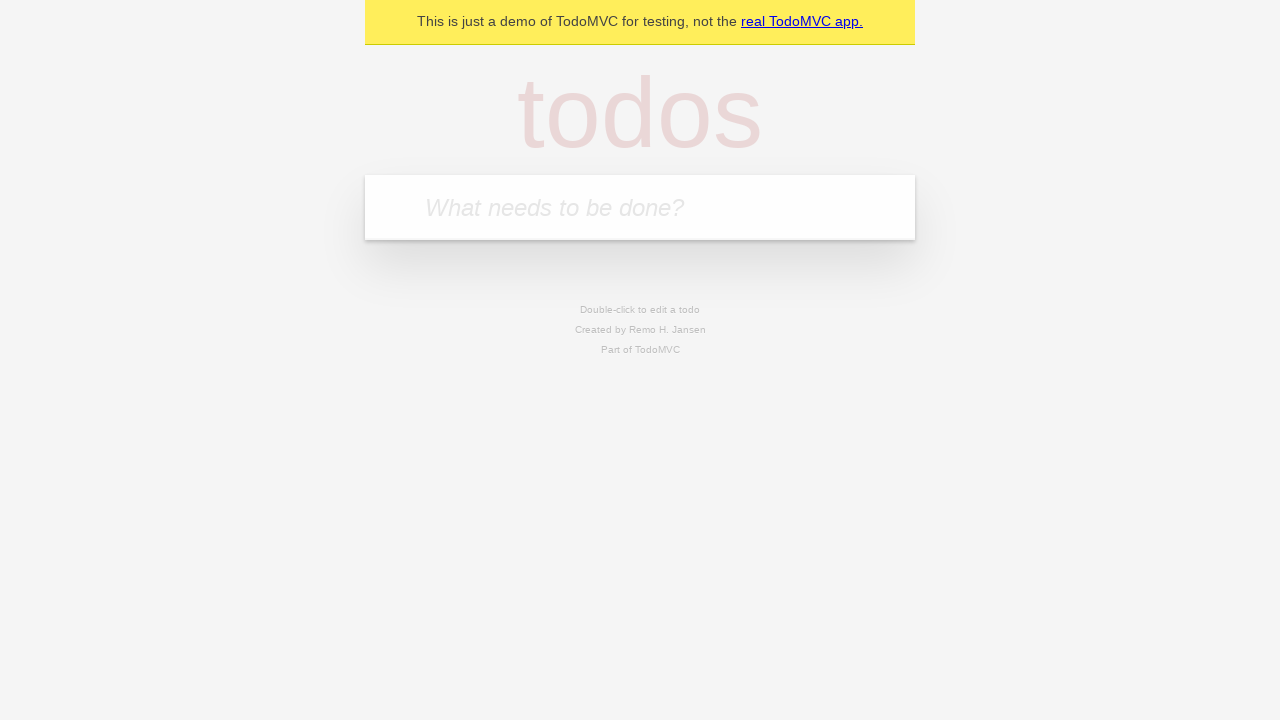

Filled new todo input with 'buy some cheese' on internal:attr=[placeholder="What needs to be done?"i]
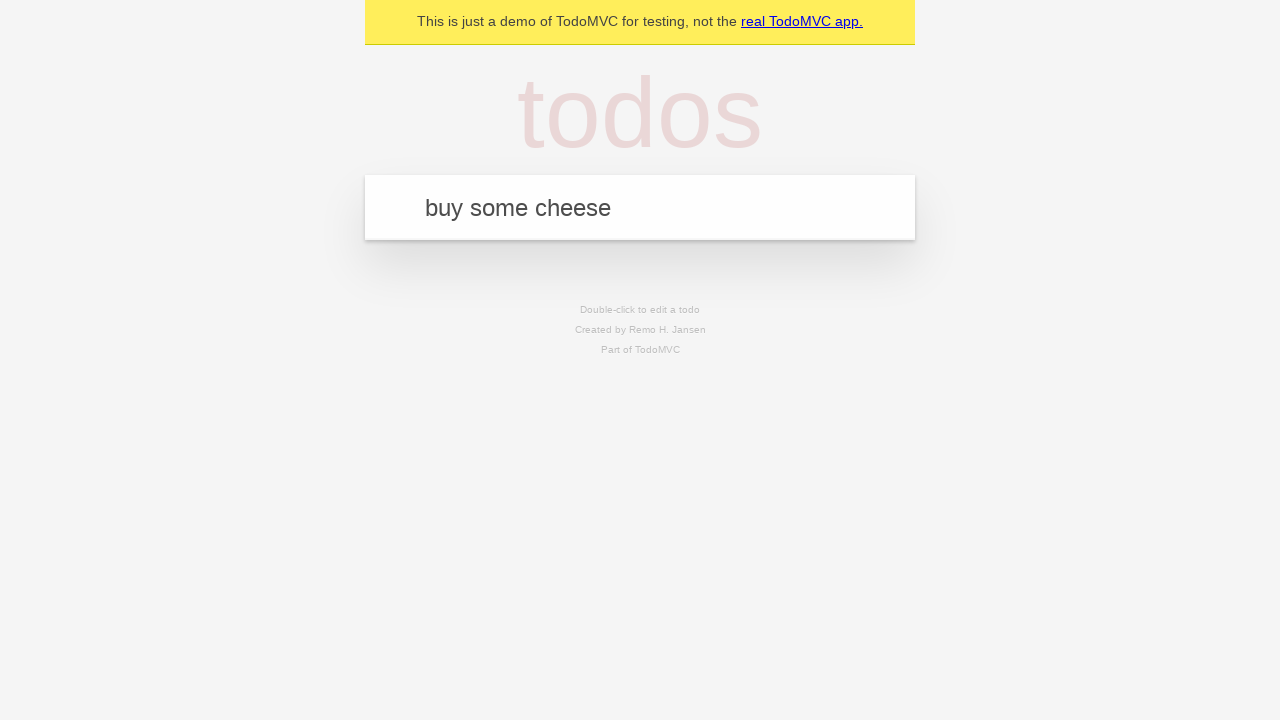

Pressed Enter to create todo 'buy some cheese' on internal:attr=[placeholder="What needs to be done?"i]
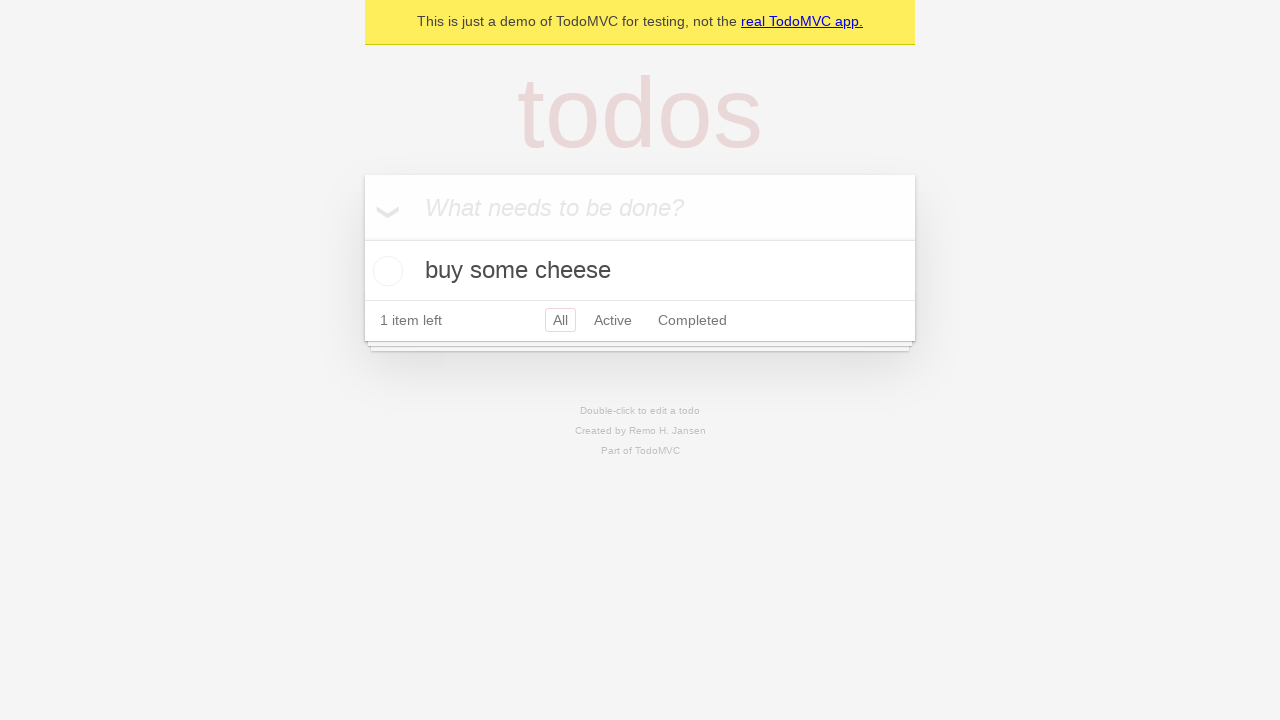

Filled new todo input with 'feed the cat' on internal:attr=[placeholder="What needs to be done?"i]
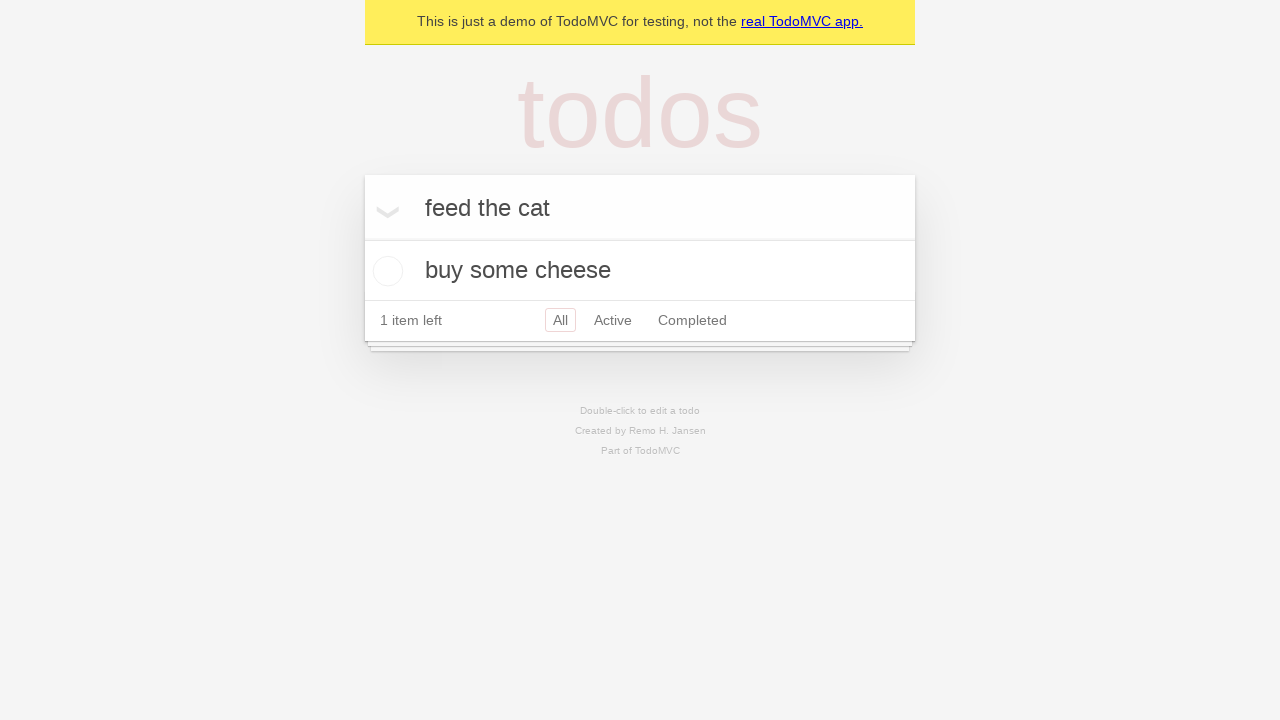

Pressed Enter to create todo 'feed the cat' on internal:attr=[placeholder="What needs to be done?"i]
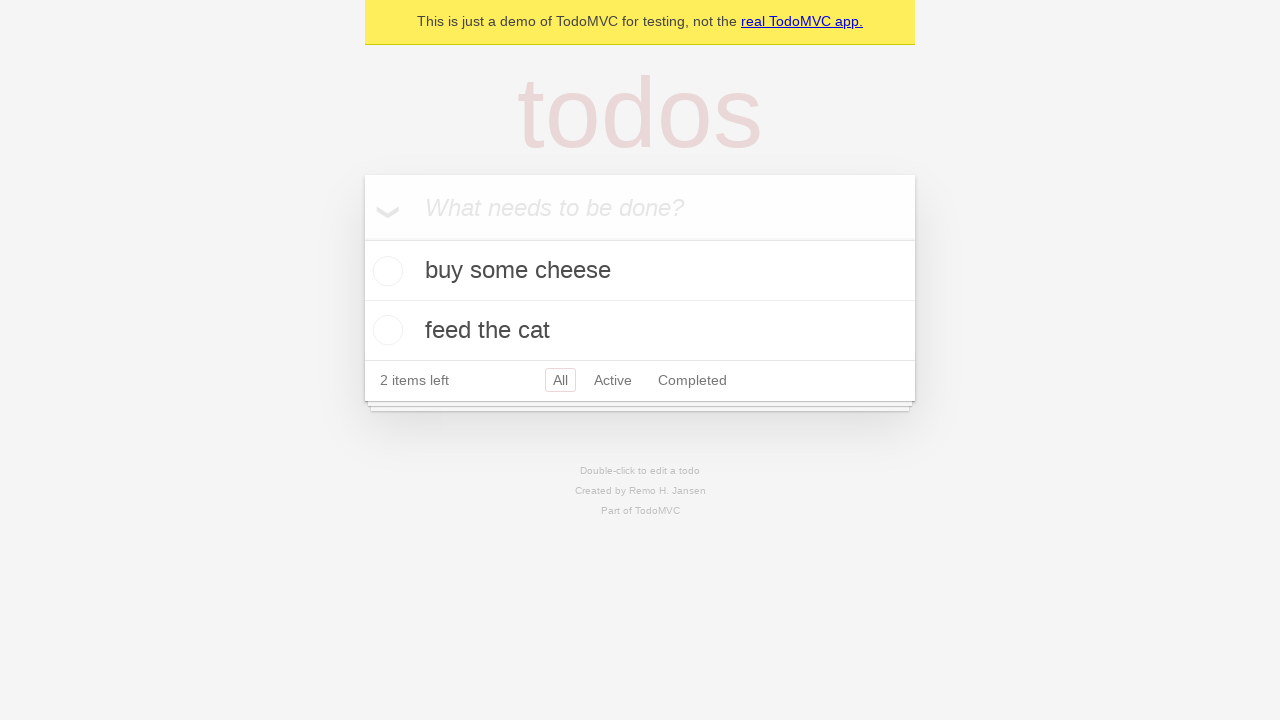

Filled new todo input with 'book a doctors appointment' on internal:attr=[placeholder="What needs to be done?"i]
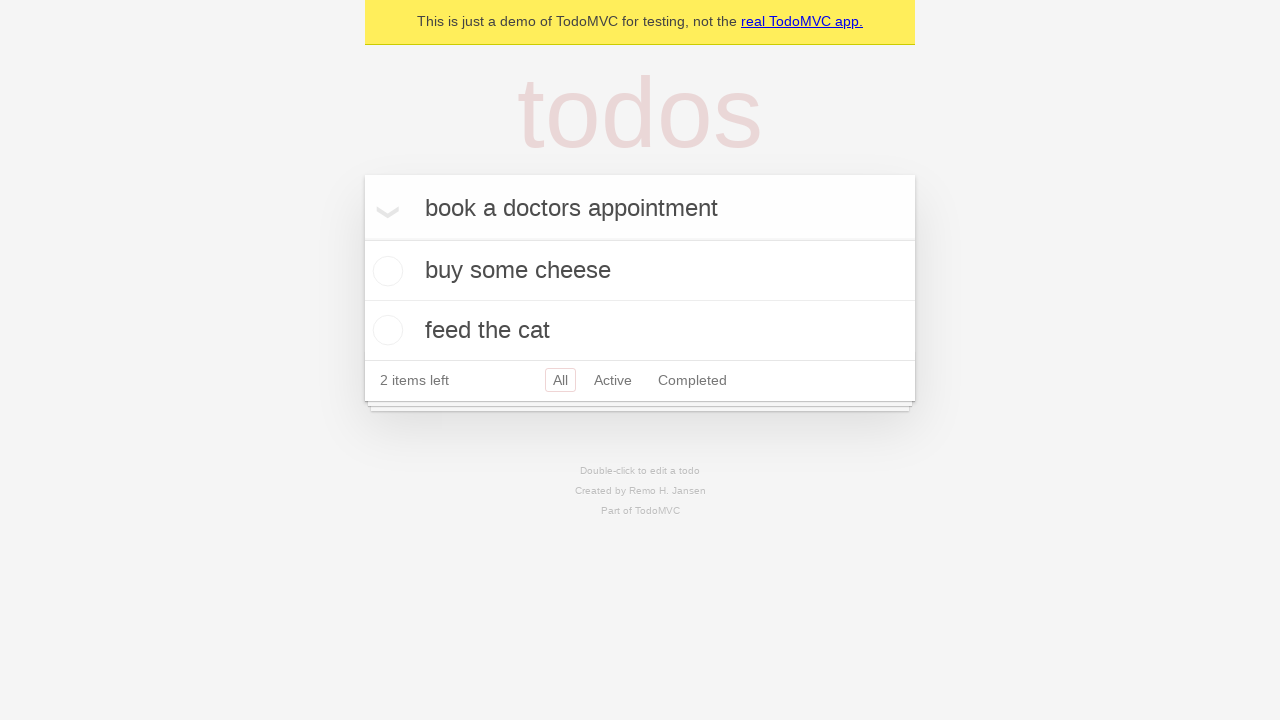

Pressed Enter to create todo 'book a doctors appointment' on internal:attr=[placeholder="What needs to be done?"i]
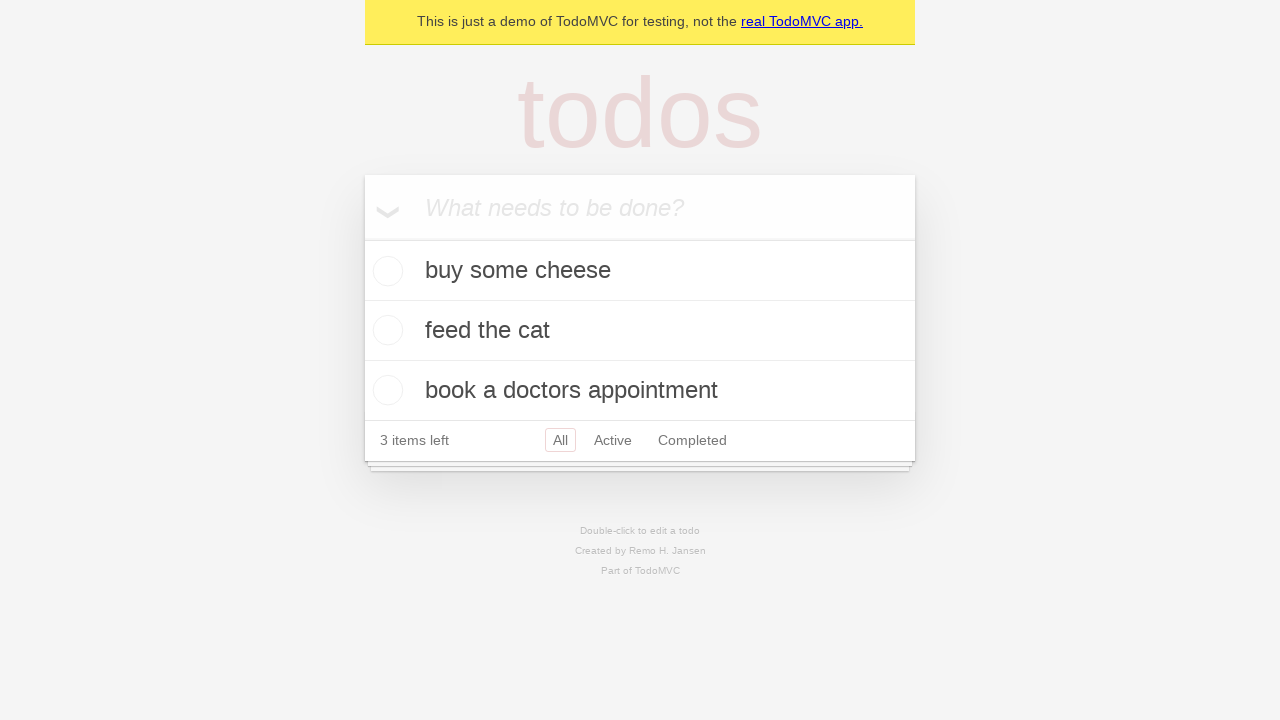

Waited for all 3 todos to load
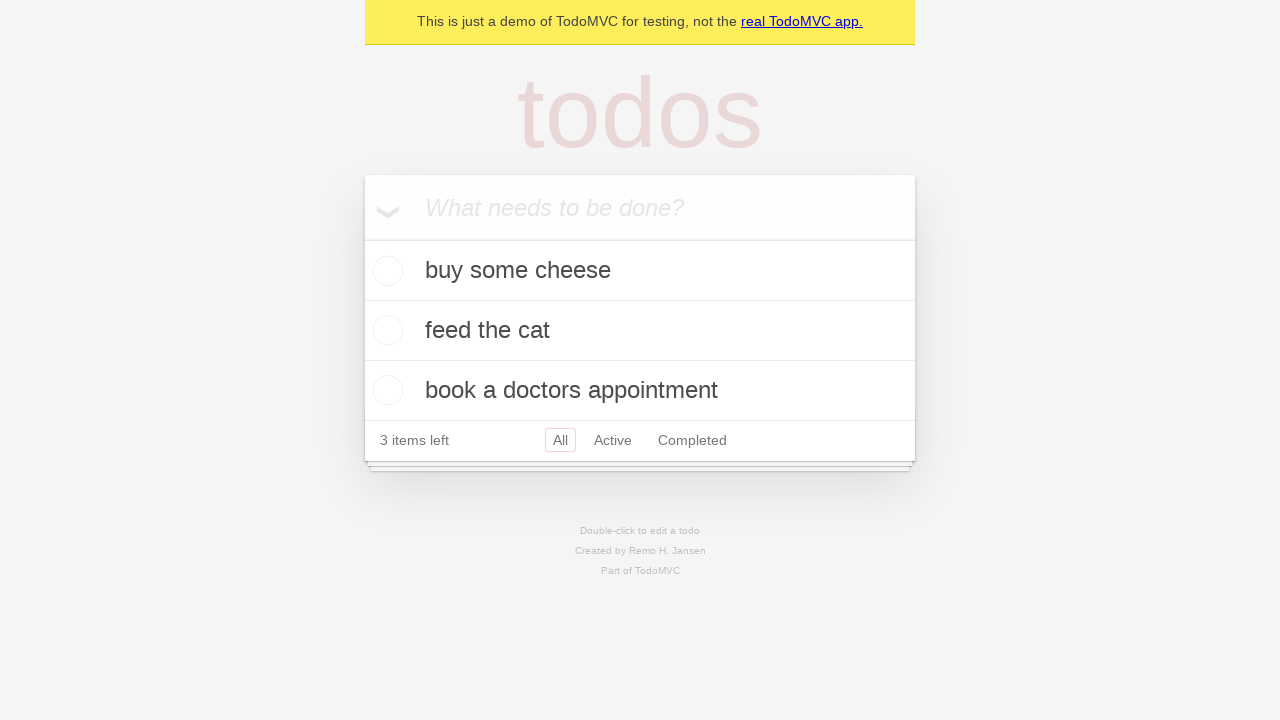

Double-clicked second todo to enter edit mode at (640, 331) on internal:testid=[data-testid="todo-item"s] >> nth=1
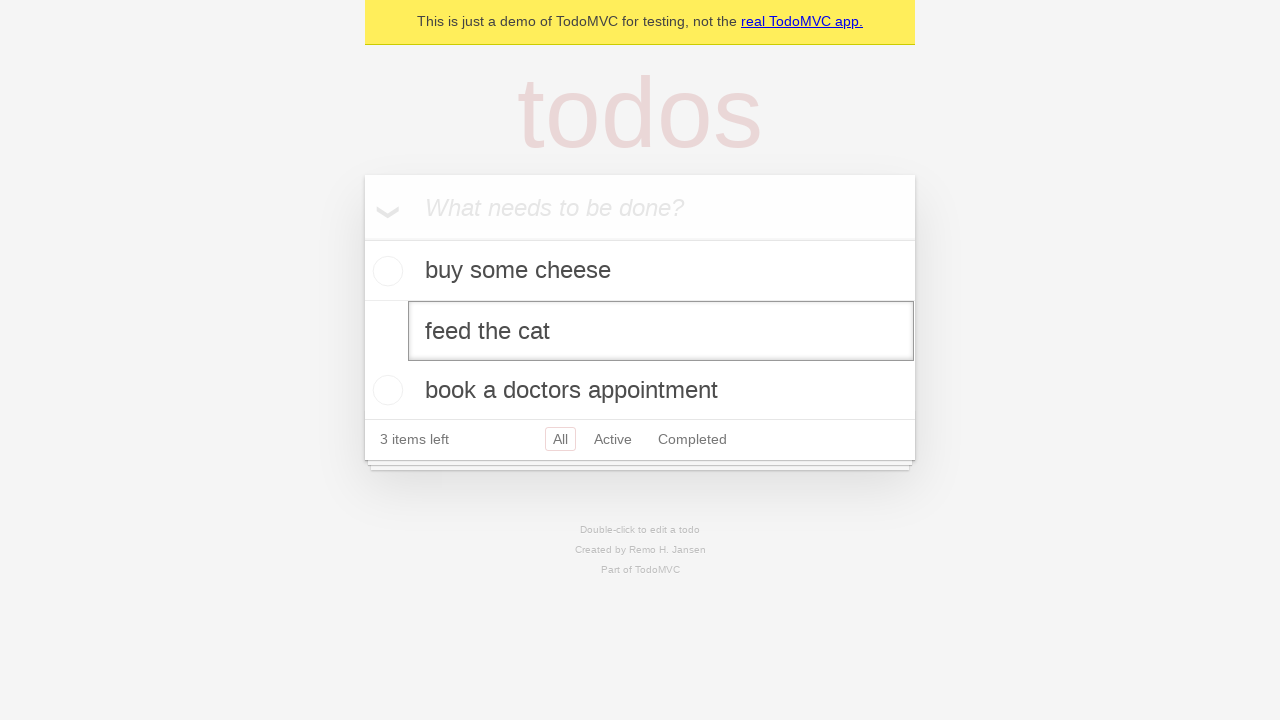

Filled edit field with 'buy some sausages' on internal:testid=[data-testid="todo-item"s] >> nth=1 >> internal:role=textbox[nam
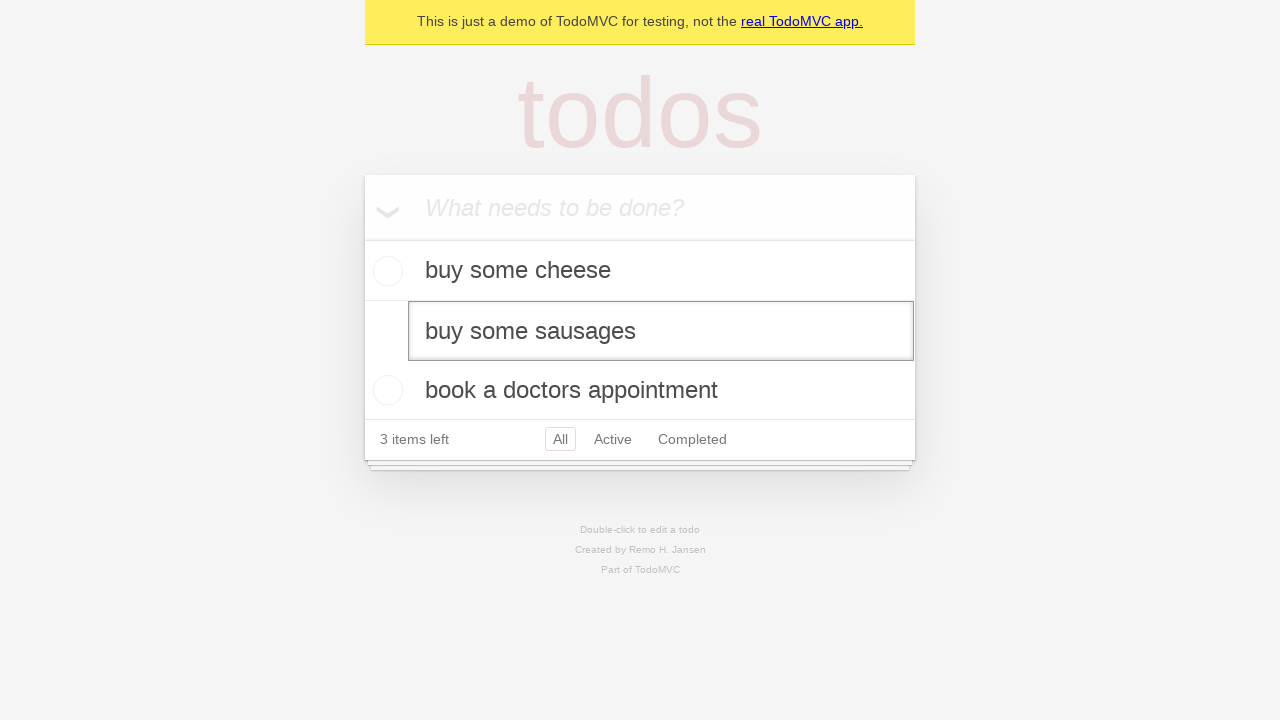

Dispatched blur event to save edits
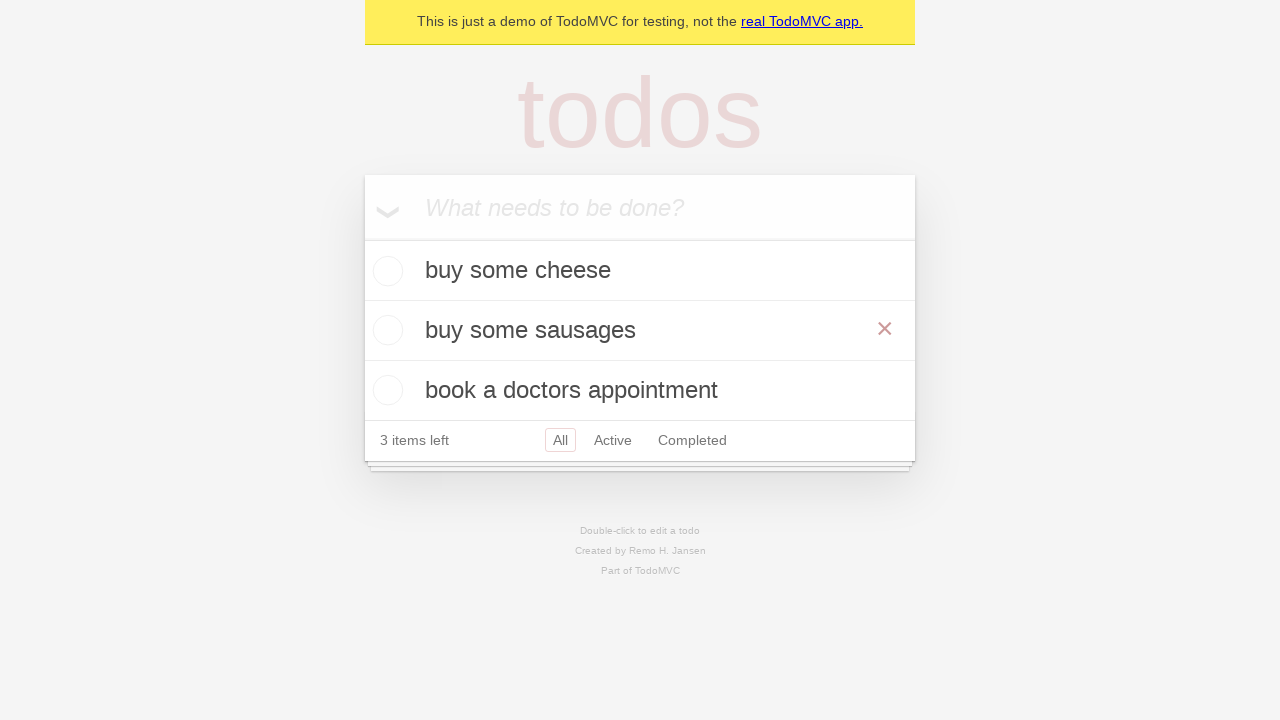

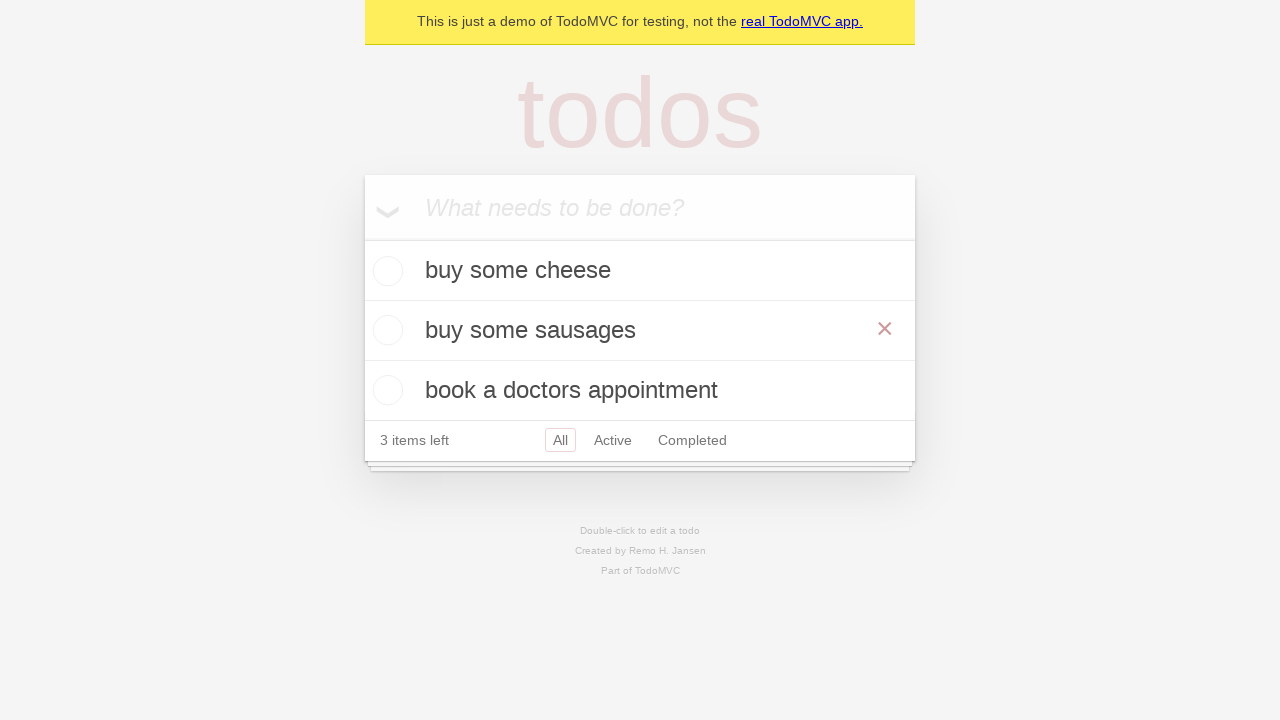